Tests interaction with a virtual piano keyboard on a music lessons page by clicking on two piano key buttons

Starting URL: https://www.apronus.com/music/lessons/unit01.htm

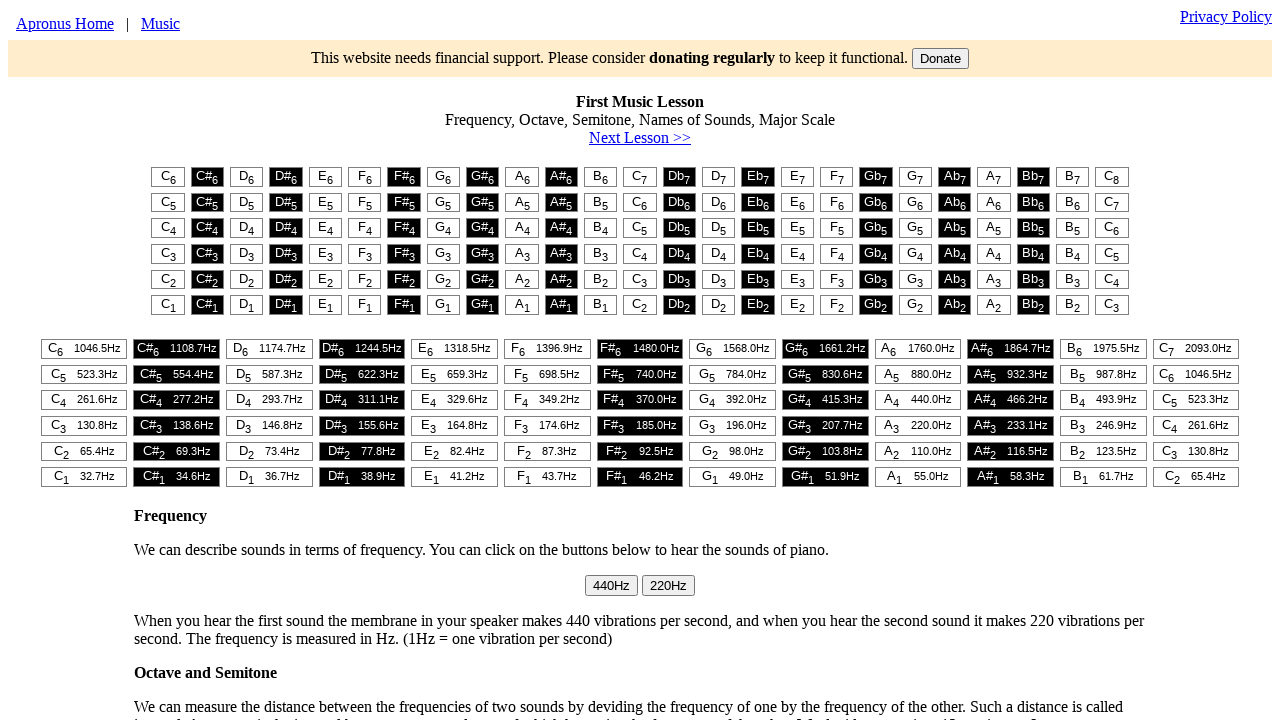

Clicked first piano key button at (168, 177) on #t1 > table > tr:nth-child(1) > td:nth-child(1) > button
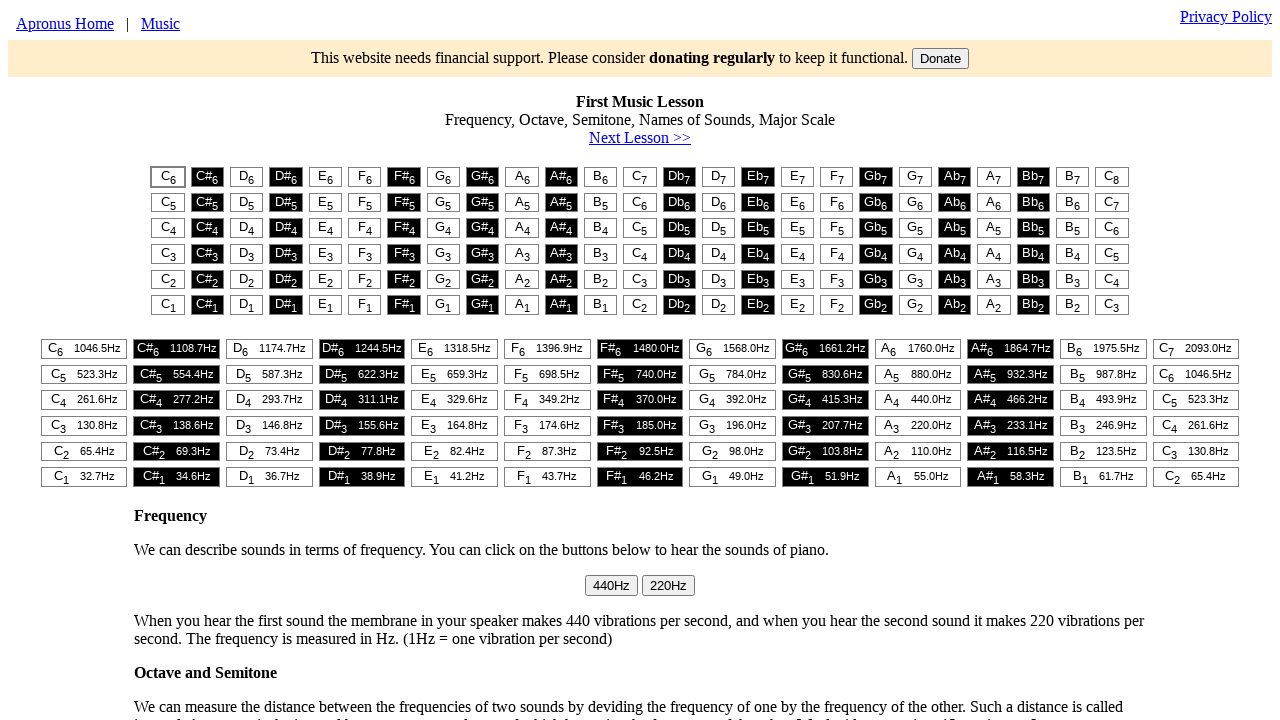

Clicked second piano key button at (365, 202) on #t1 > table > tr:nth-child(2) > td:nth-child(6) > button
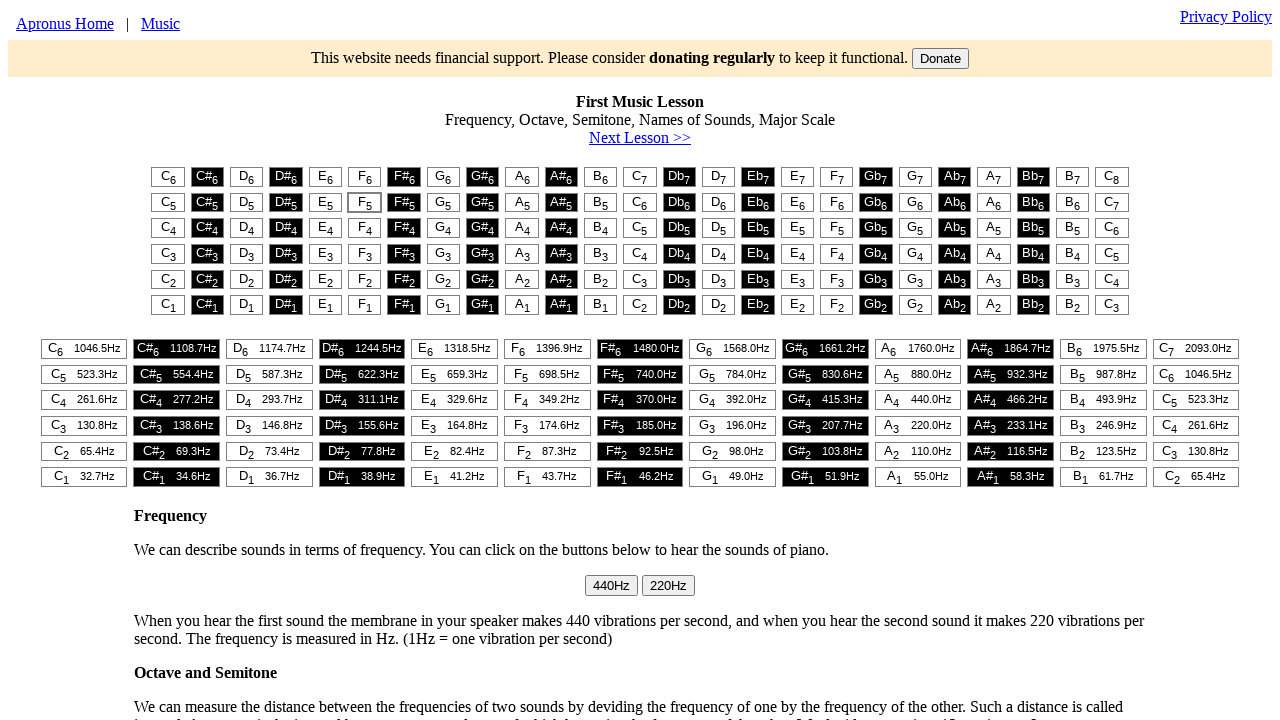

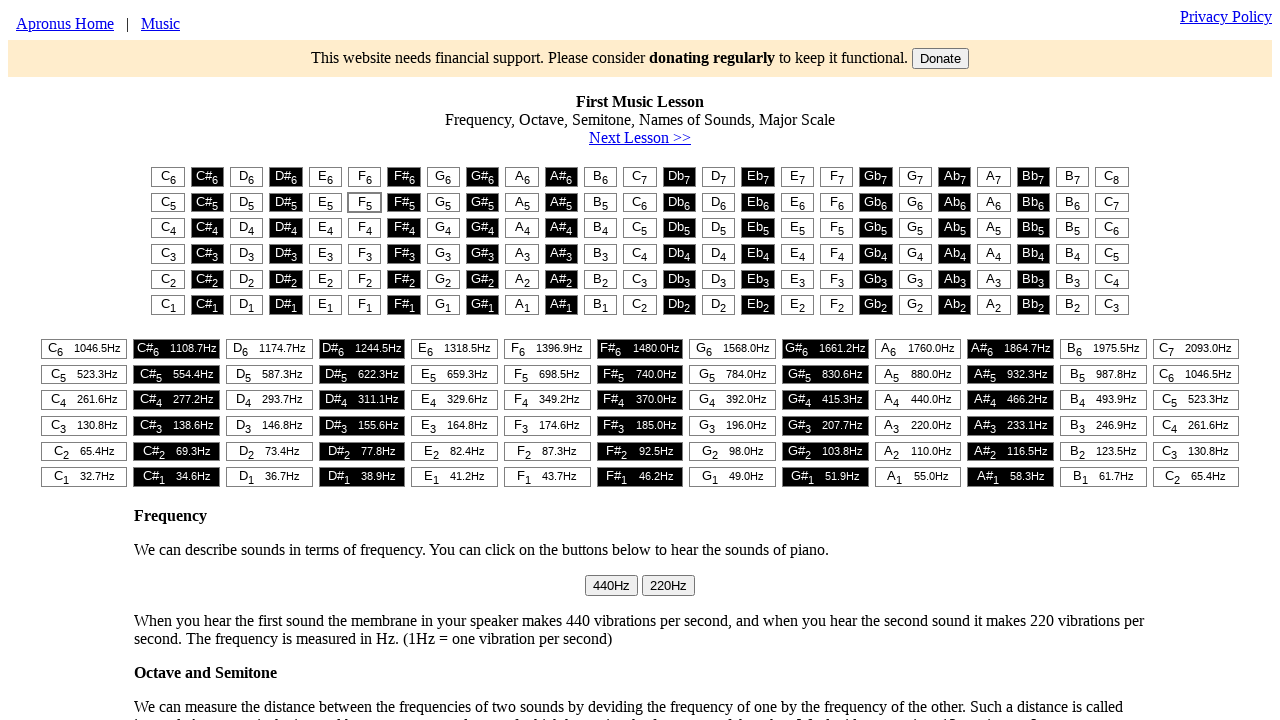